Tests that clicking login with empty credentials triggers the error message display

Starting URL: https://the-internet.herokuapp.com/login

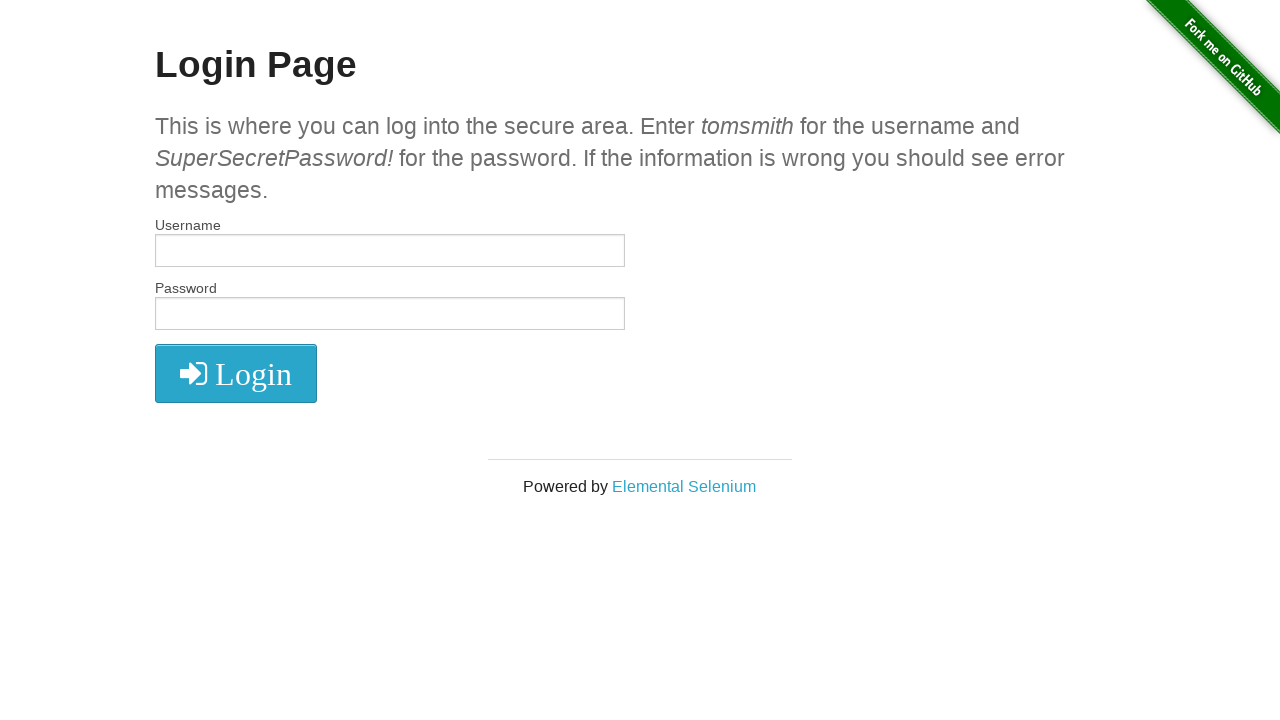

Clicked login button without entering credentials at (236, 374) on xpath=//i[@class="fa fa-2x fa-sign-in"]
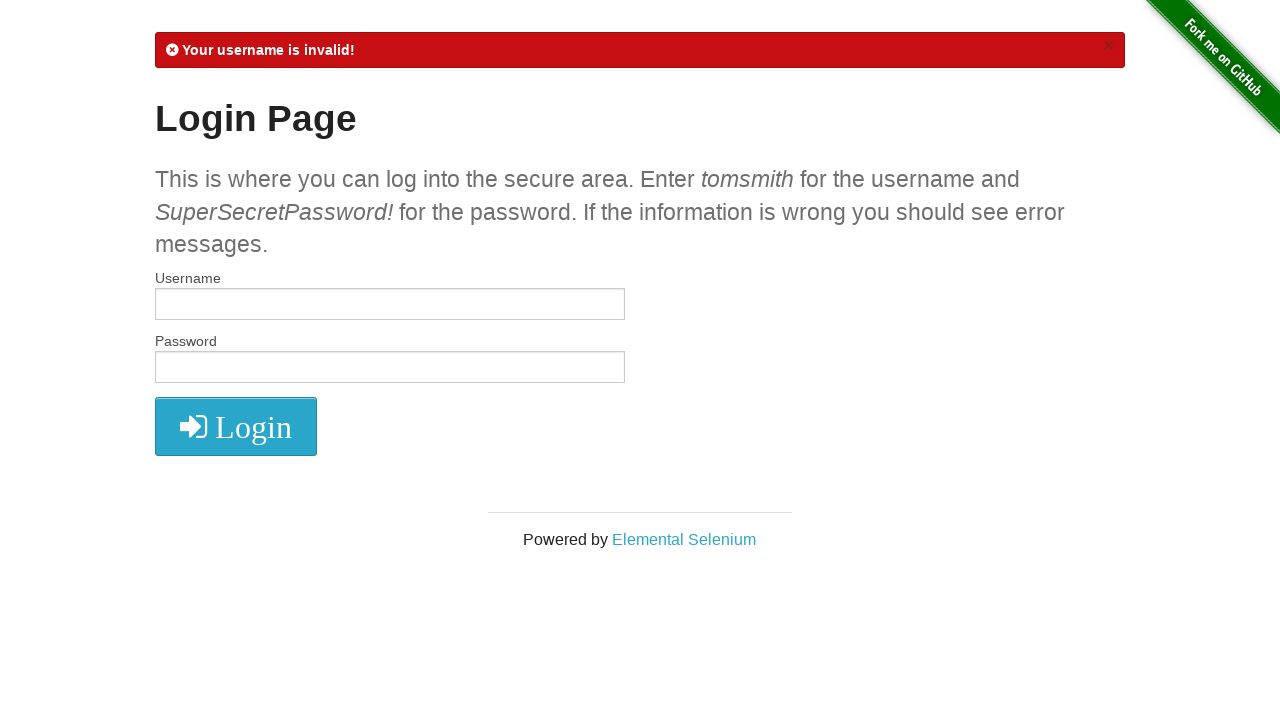

Error message appeared on screen
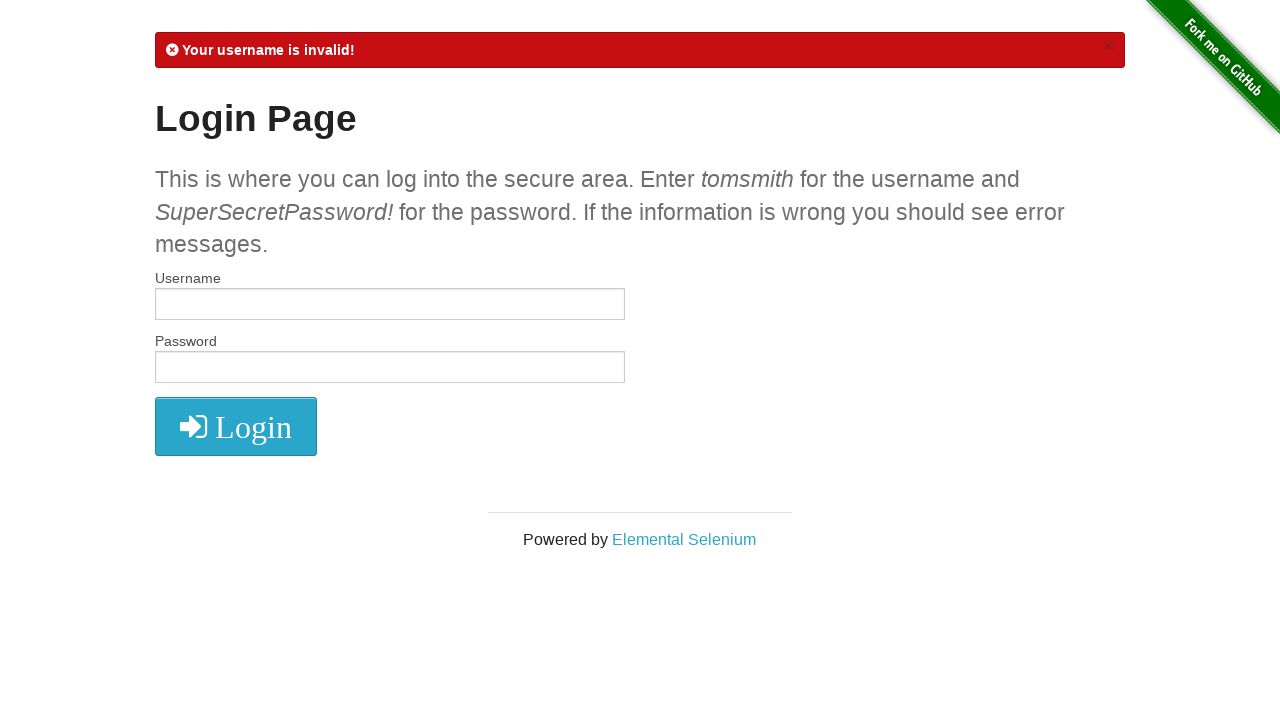

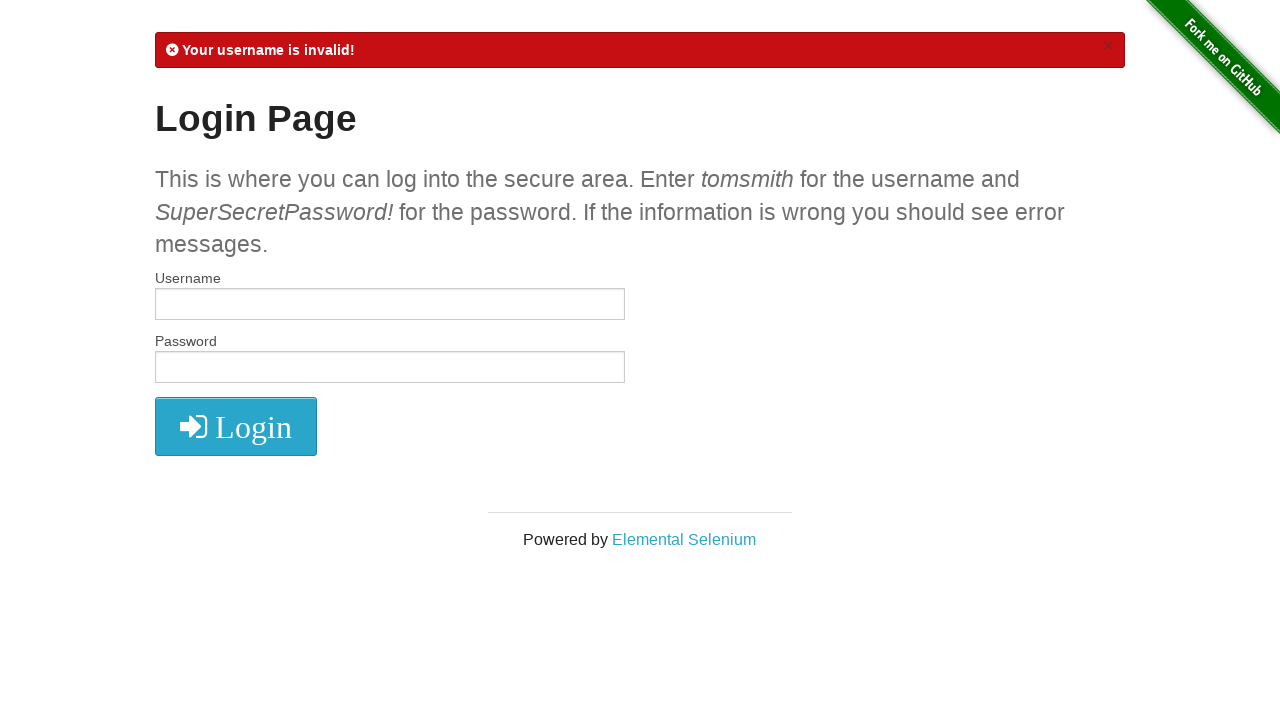